Tests the Selectable interaction feature by navigating to Interactions, clicking Selectable, then selecting multiple list items

Starting URL: https://demoqa.com/

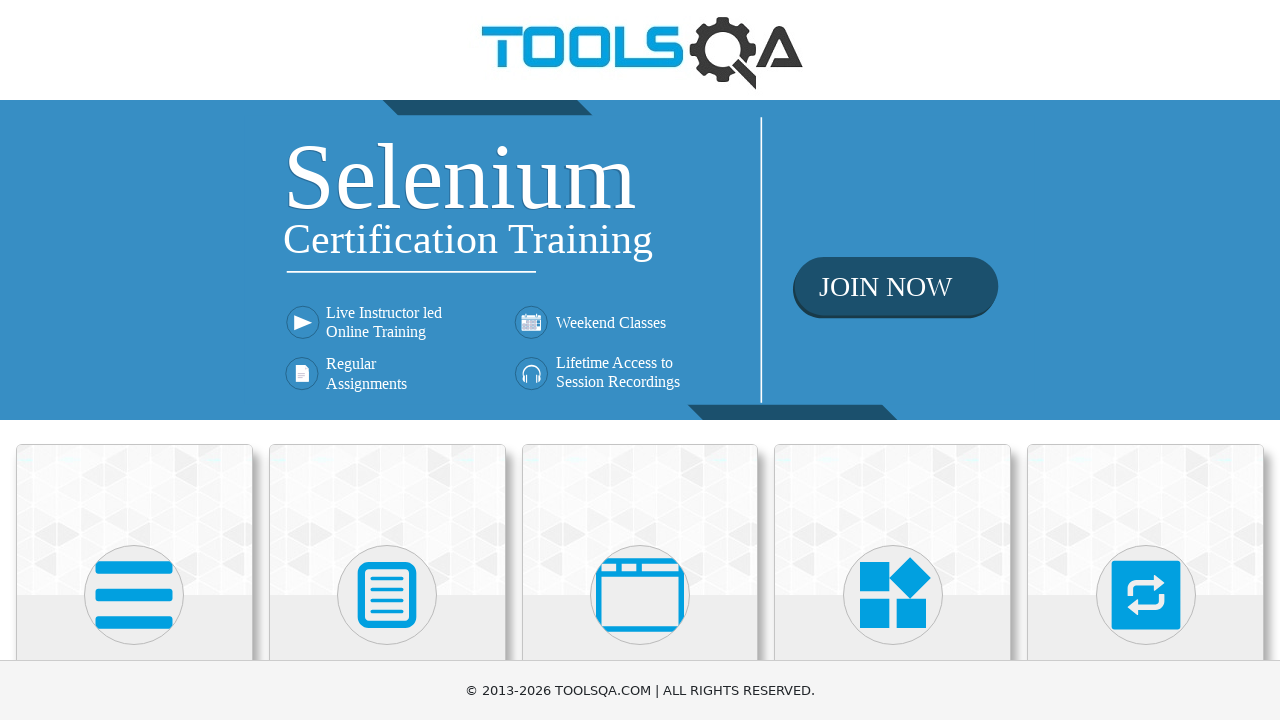

Clicked on Interactions menu item at (1146, 360) on text=Interactions
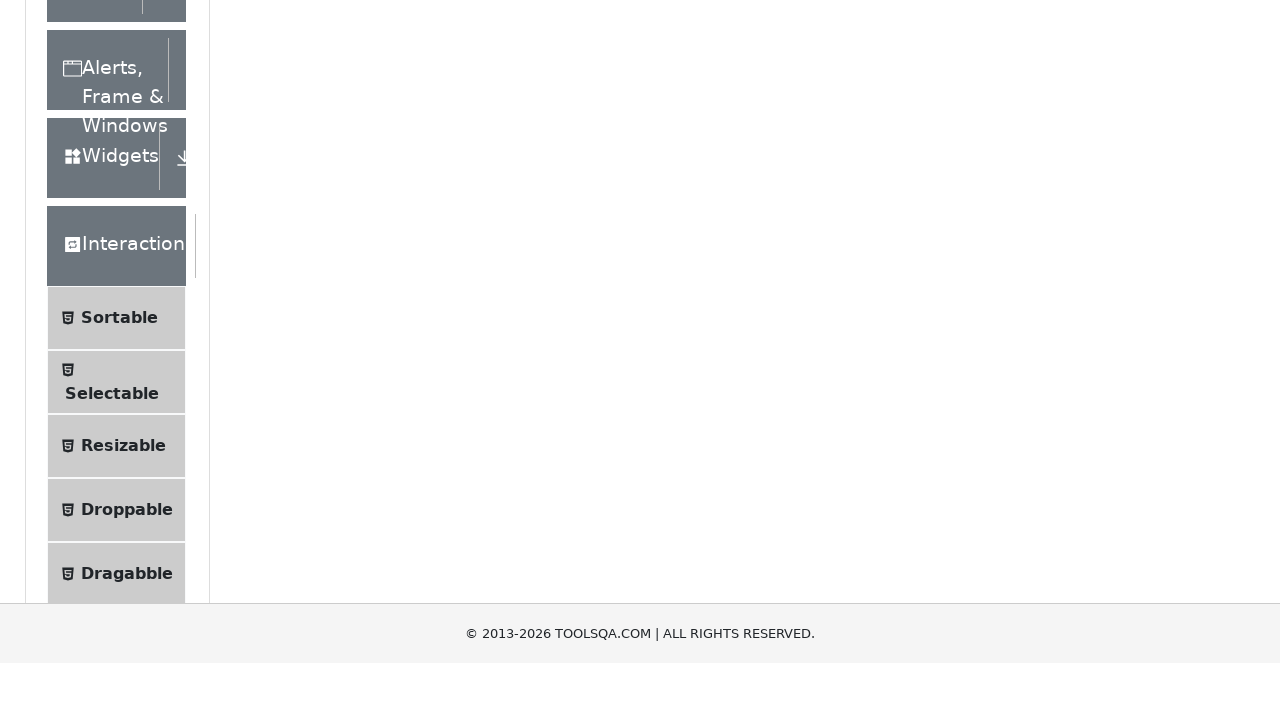

Selectable option loaded
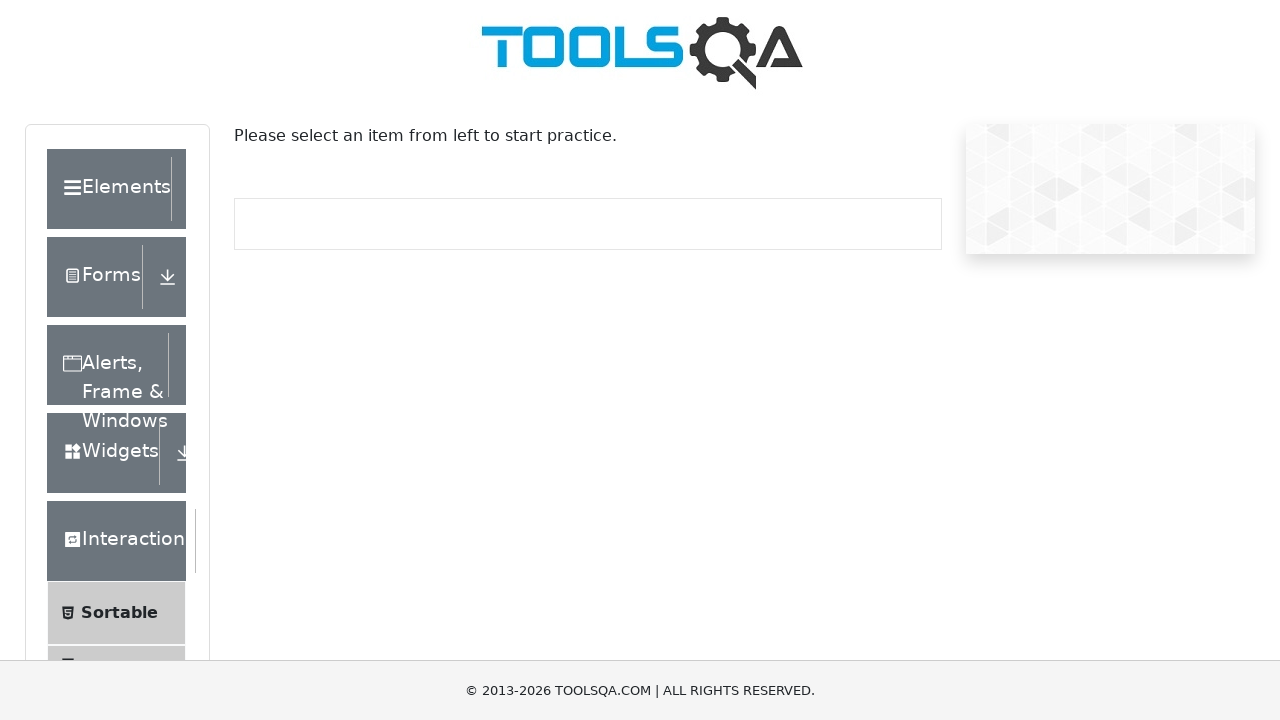

Clicked on Selectable option at (112, 360) on text=Selectable
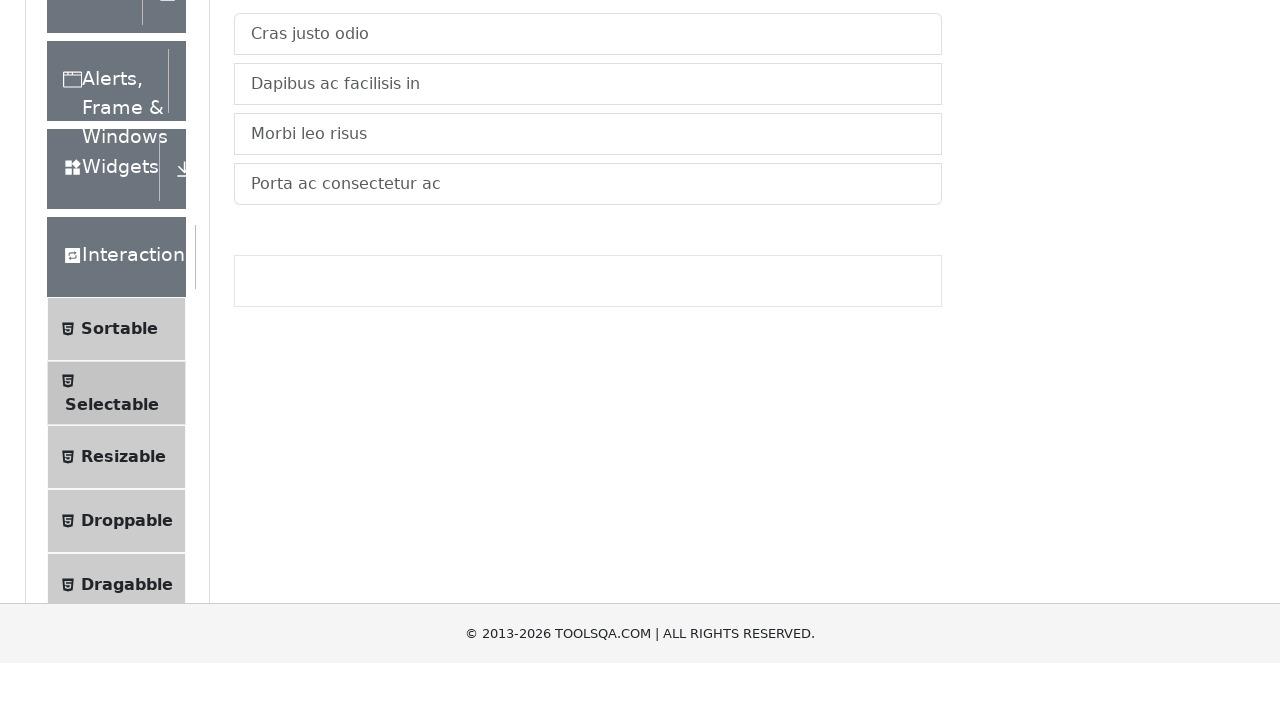

List tab loaded
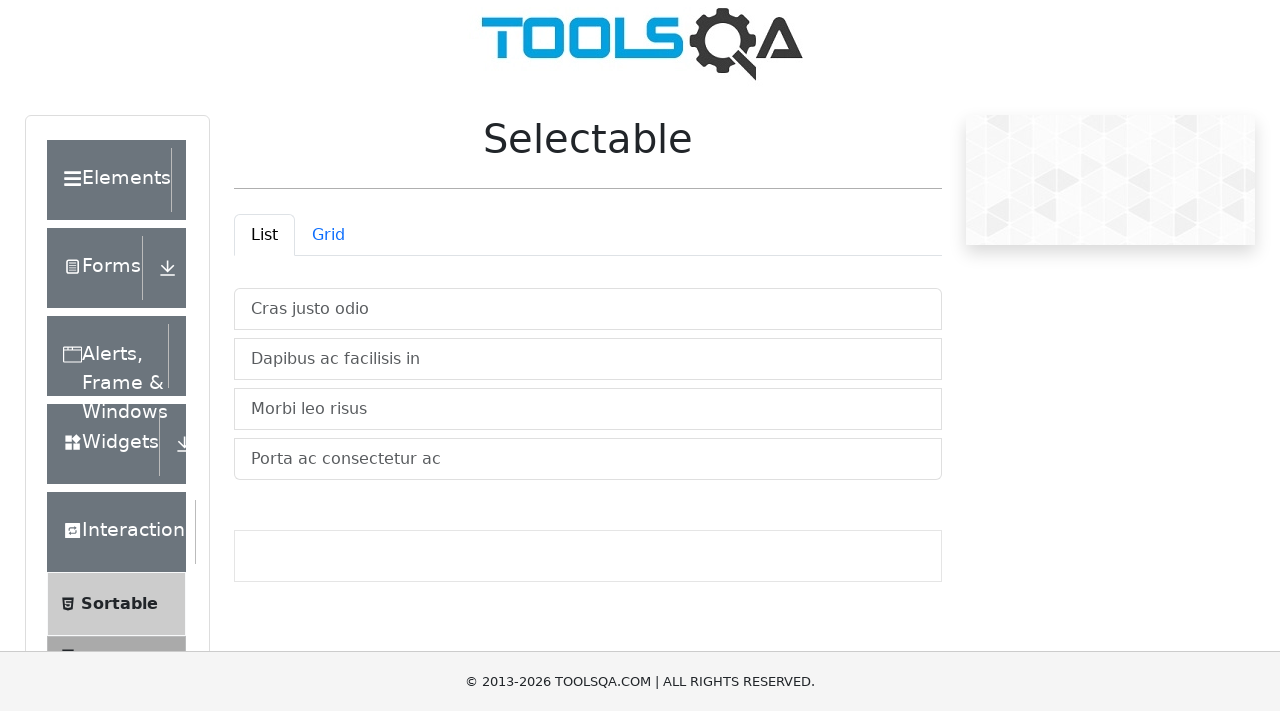

Clicked on List tab at (264, 244) on text=List
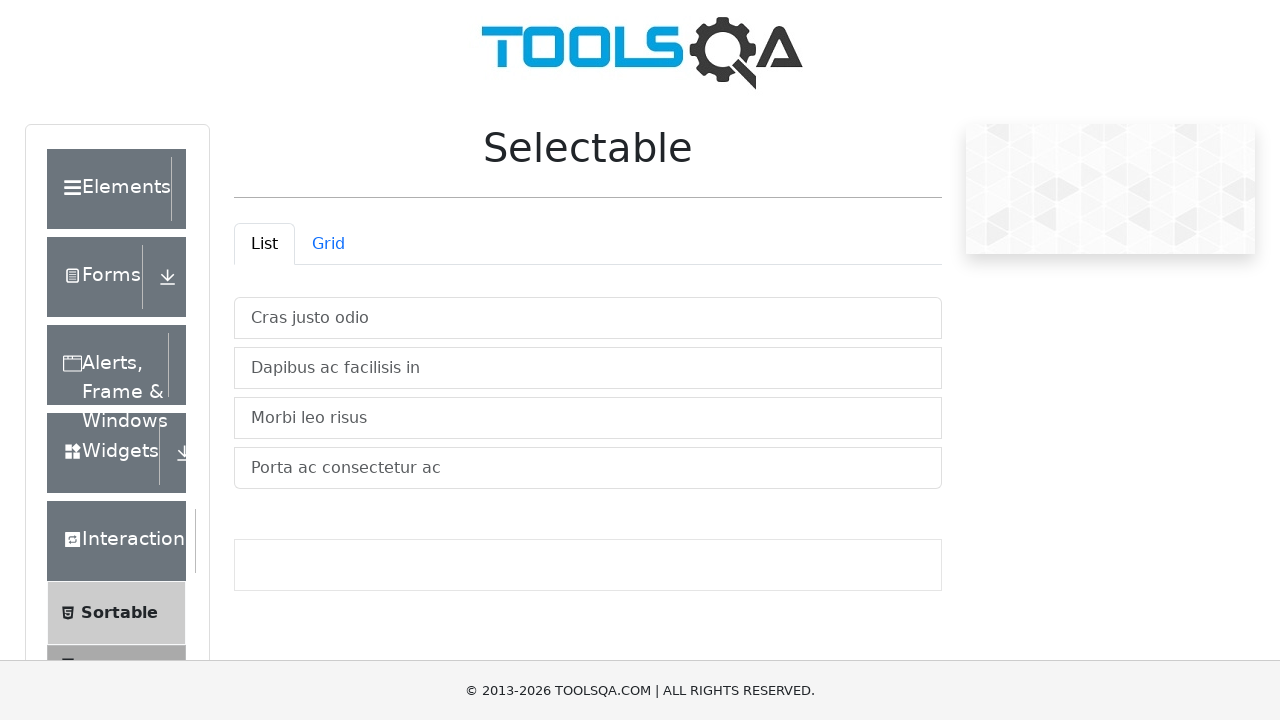

First list item 'Cras justo odio' loaded
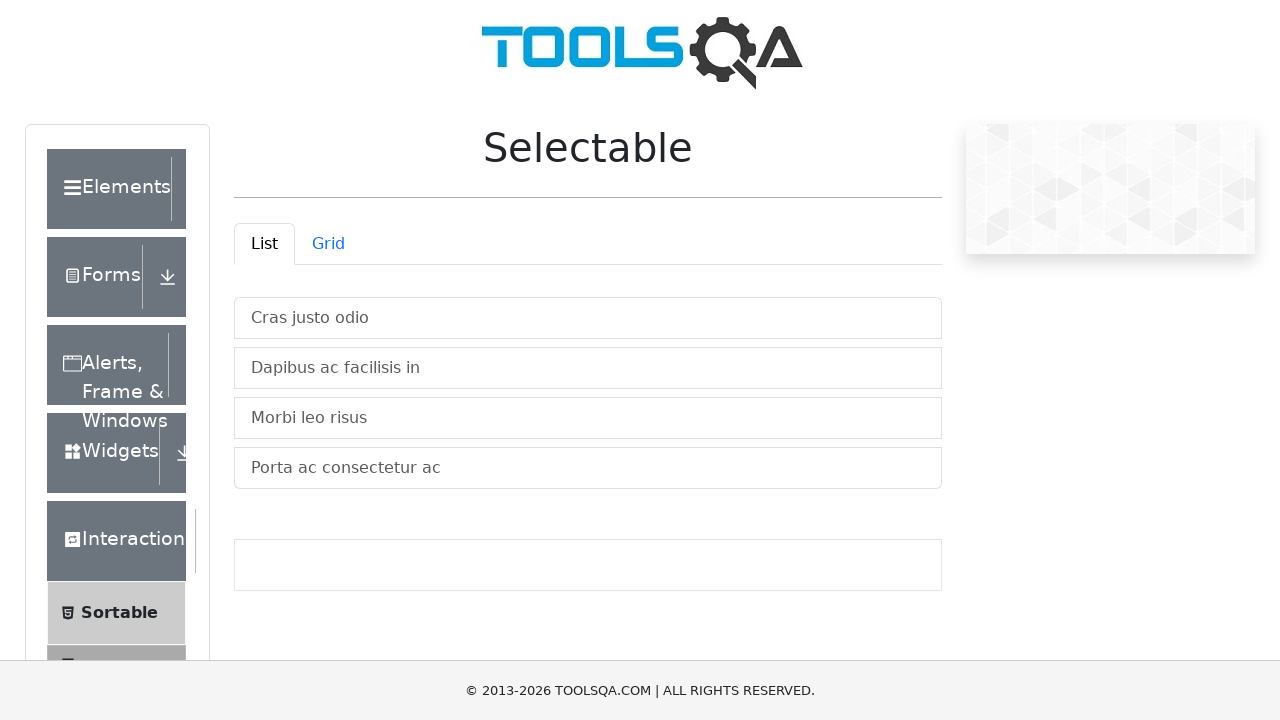

Selected first item 'Cras justo odio' at (588, 318) on text=Cras justo odio
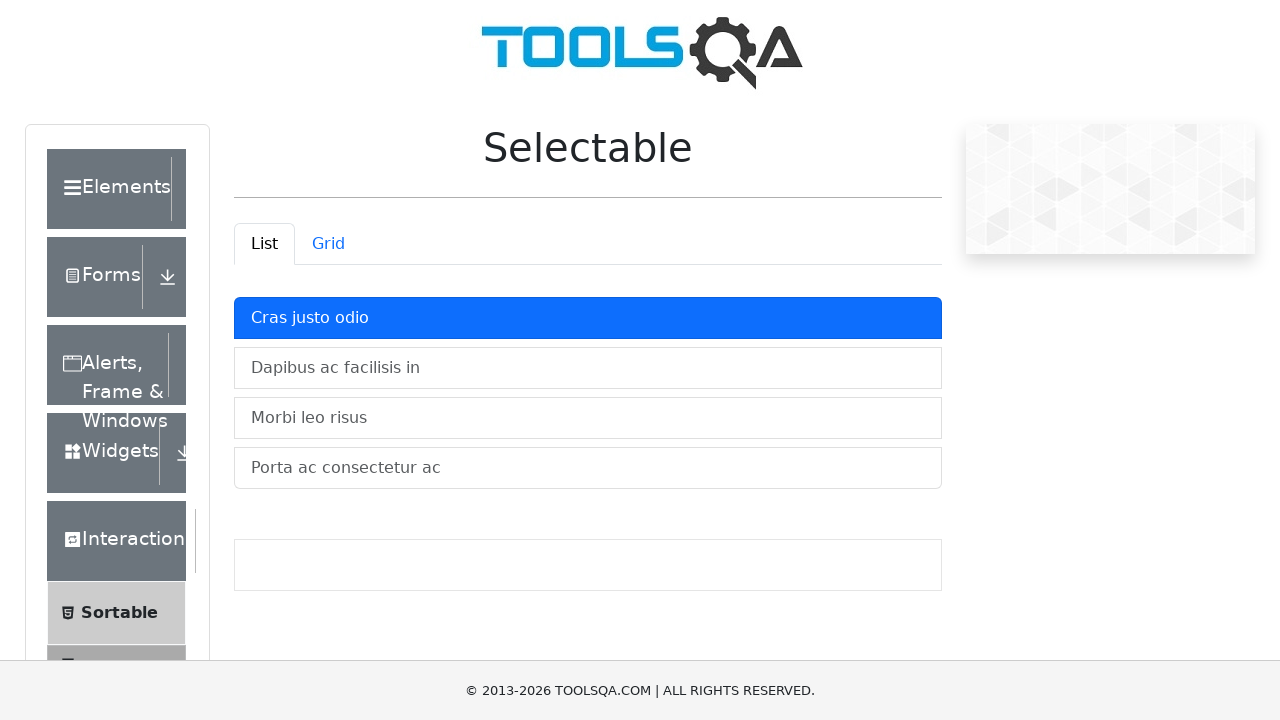

Second list item 'Dapibus ac facilisis in' loaded
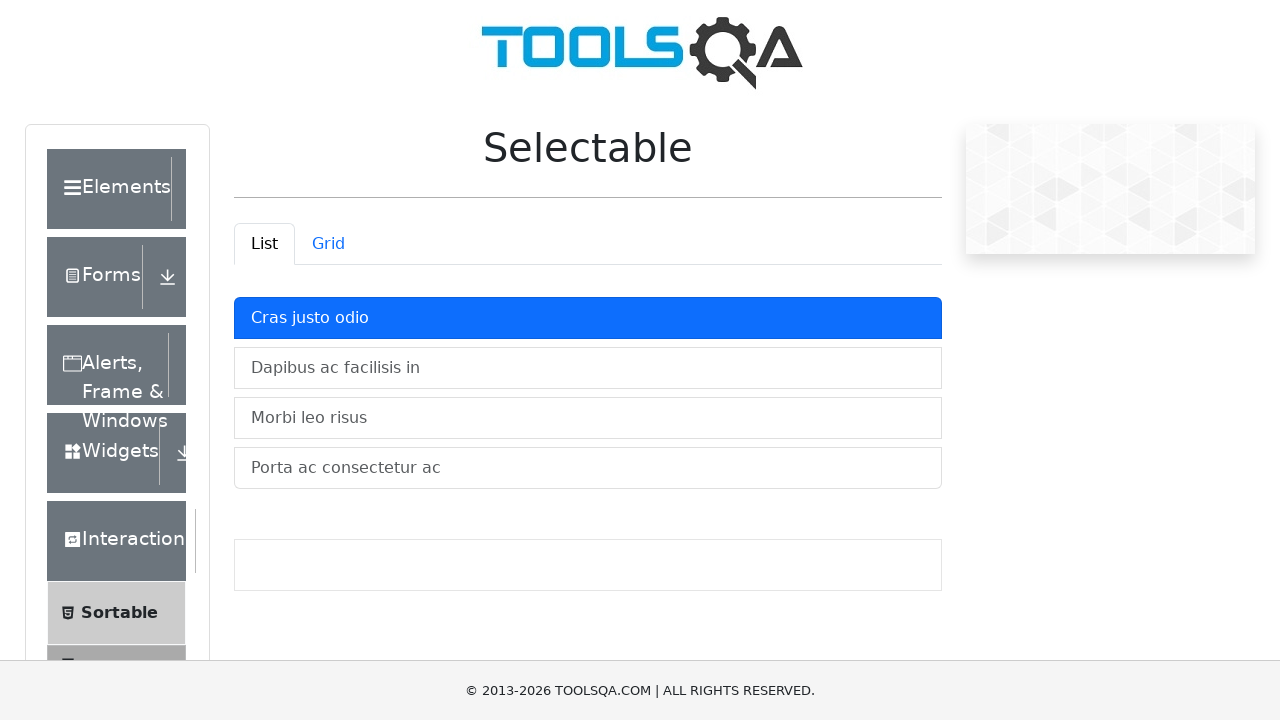

Selected second item 'Dapibus ac facilisis in' at (588, 368) on text=Dapibus ac facilisis in
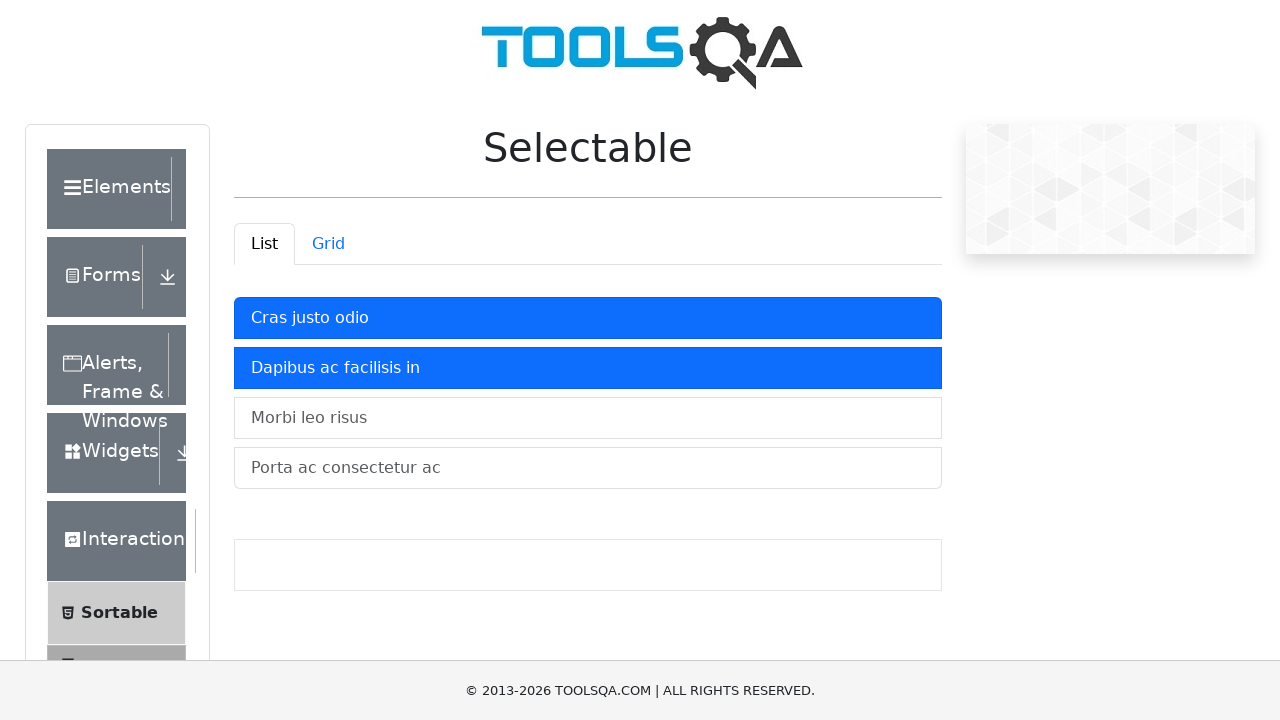

Third list item 'Morbi leo risus' loaded
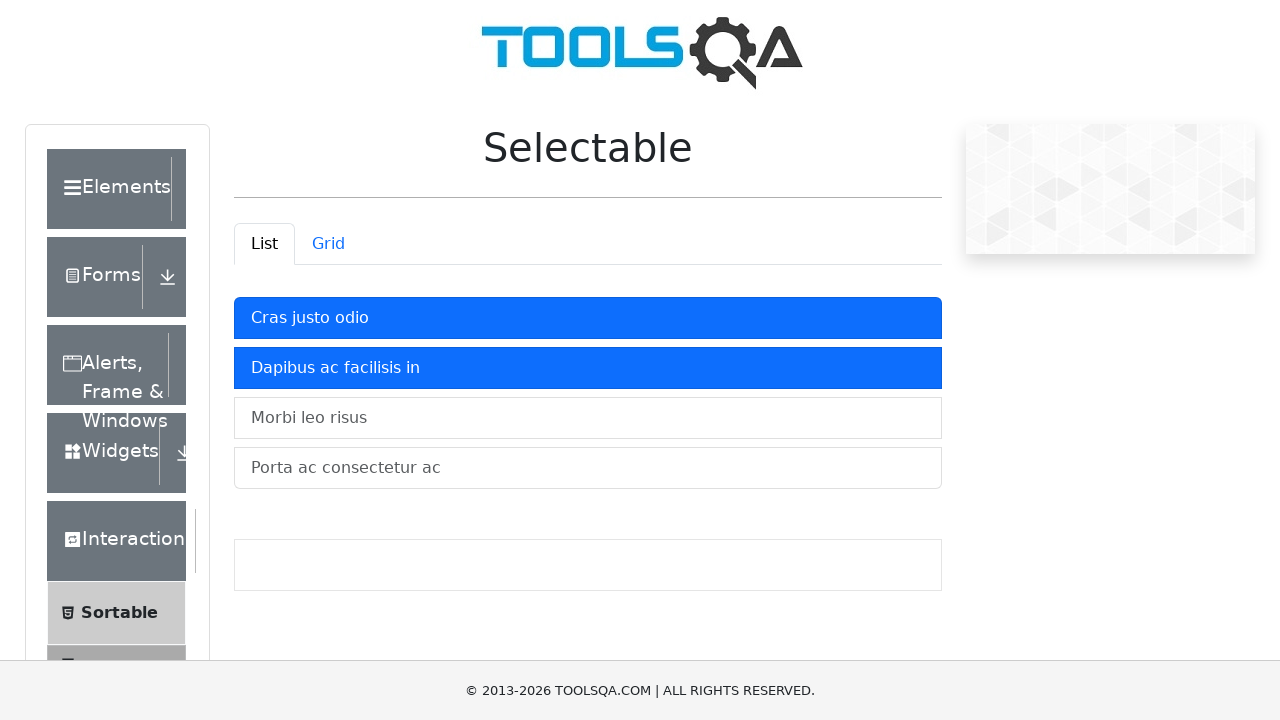

Selected third item 'Morbi leo risus' at (588, 418) on text=Morbi leo risus
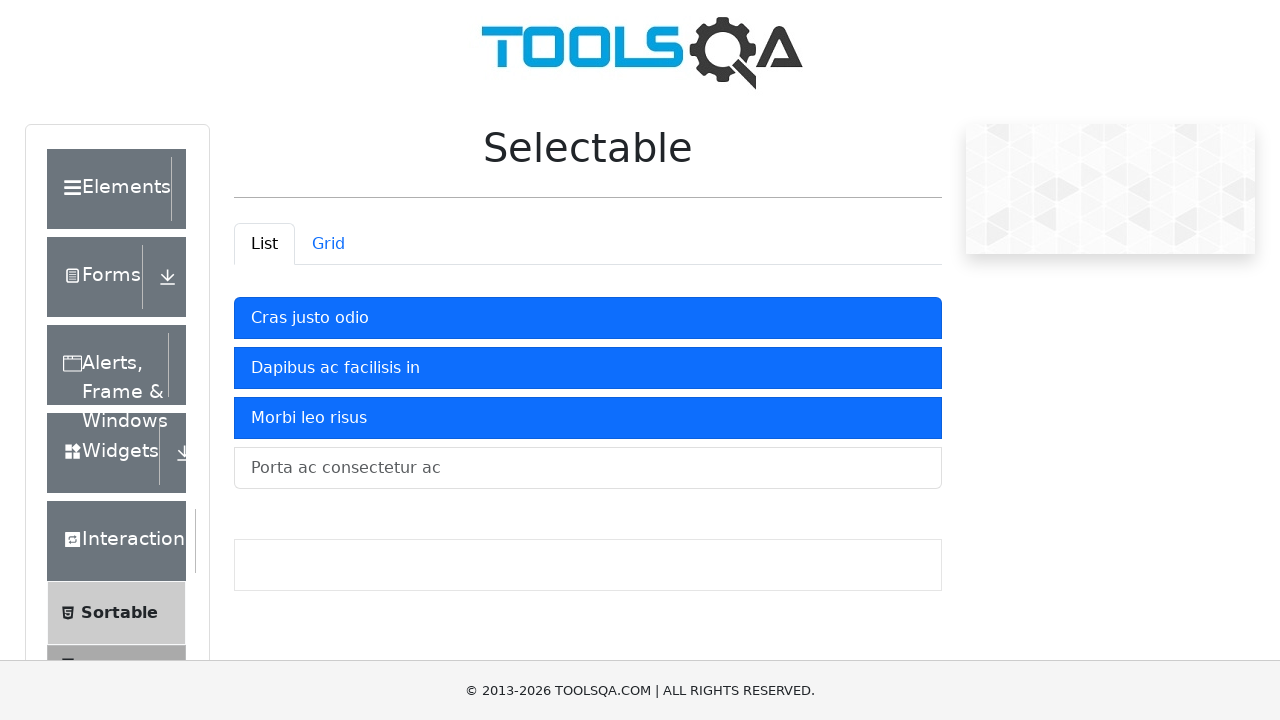

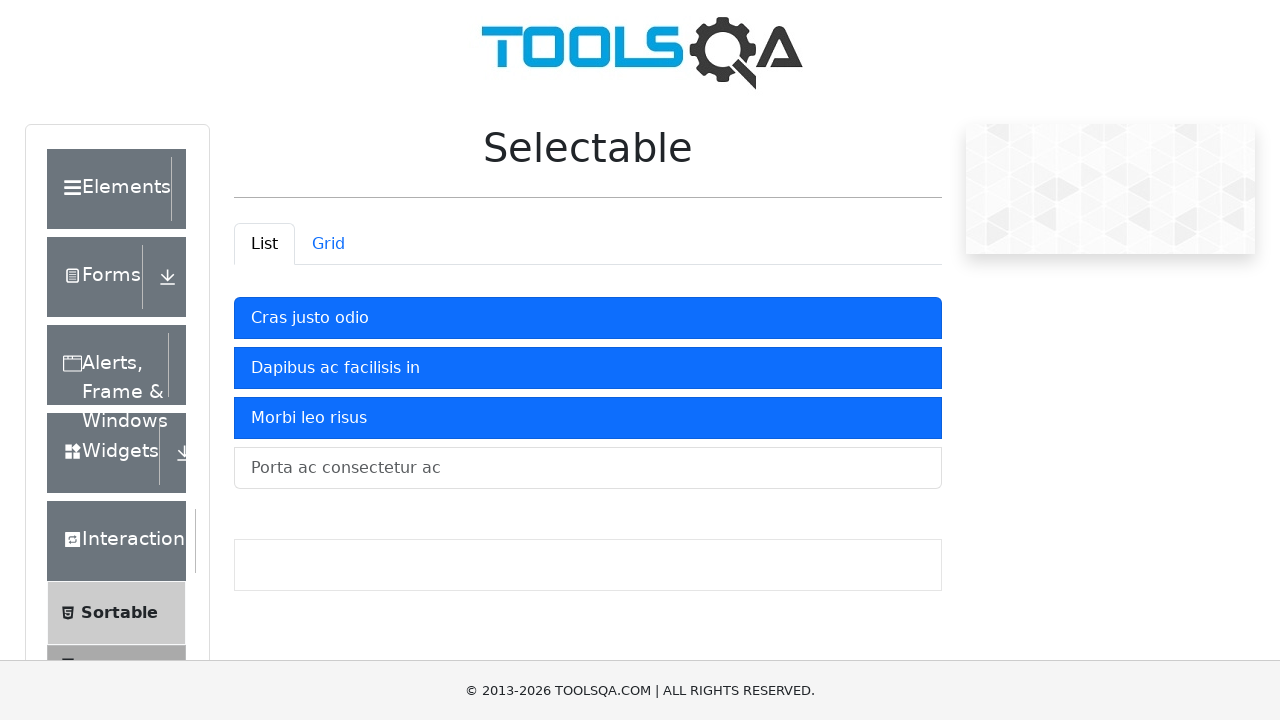